Tests that entered text is trimmed when saving edits

Starting URL: https://demo.playwright.dev/todomvc

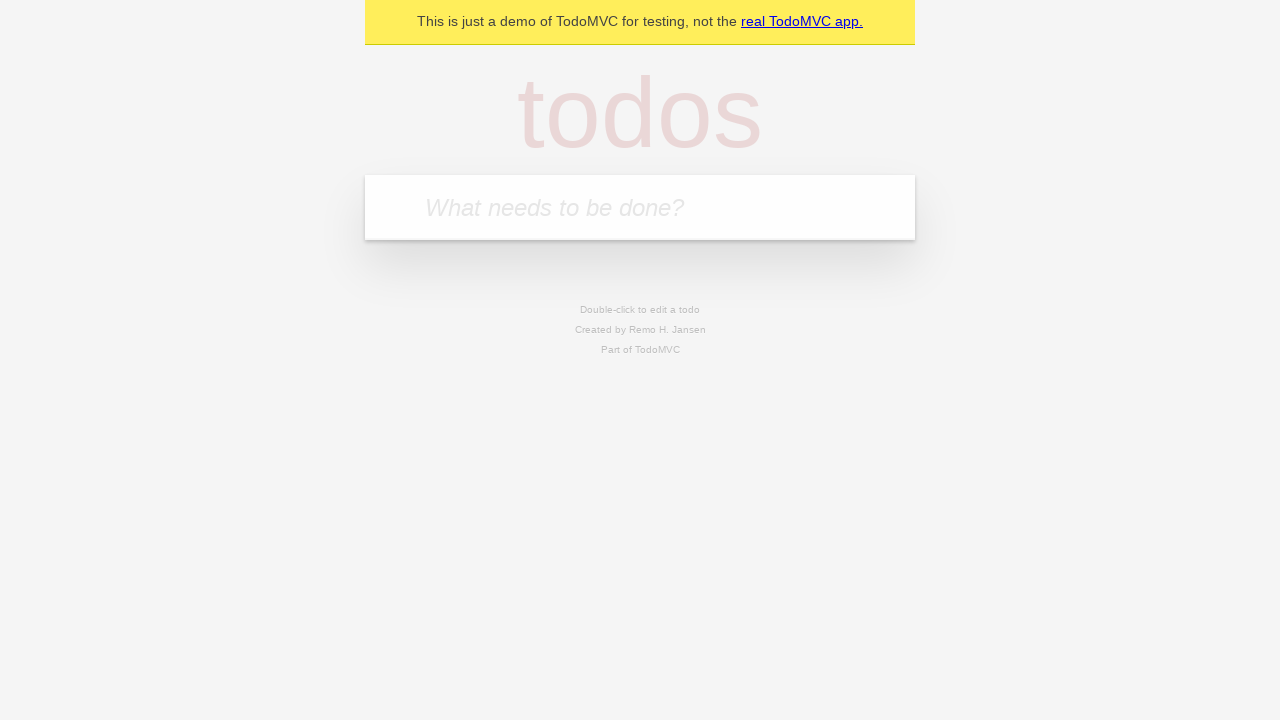

Filled new todo input with 'buy some cheese' on .new-todo
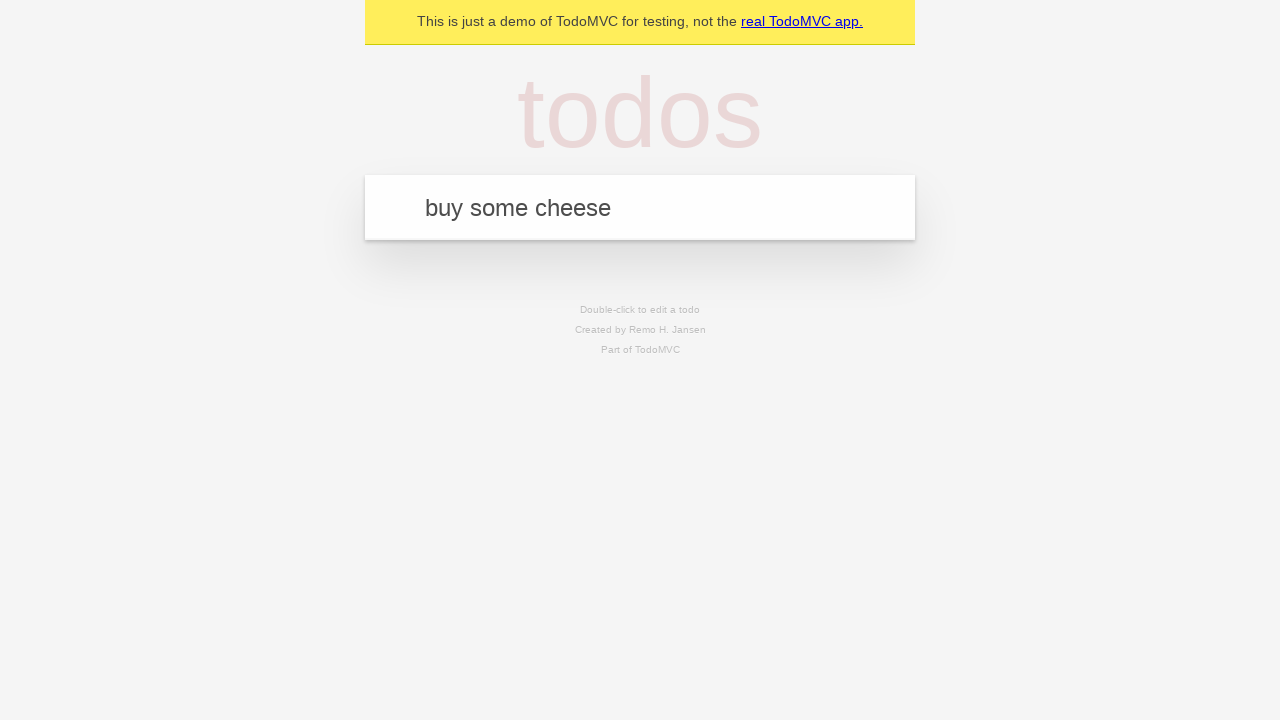

Pressed Enter to create first todo on .new-todo
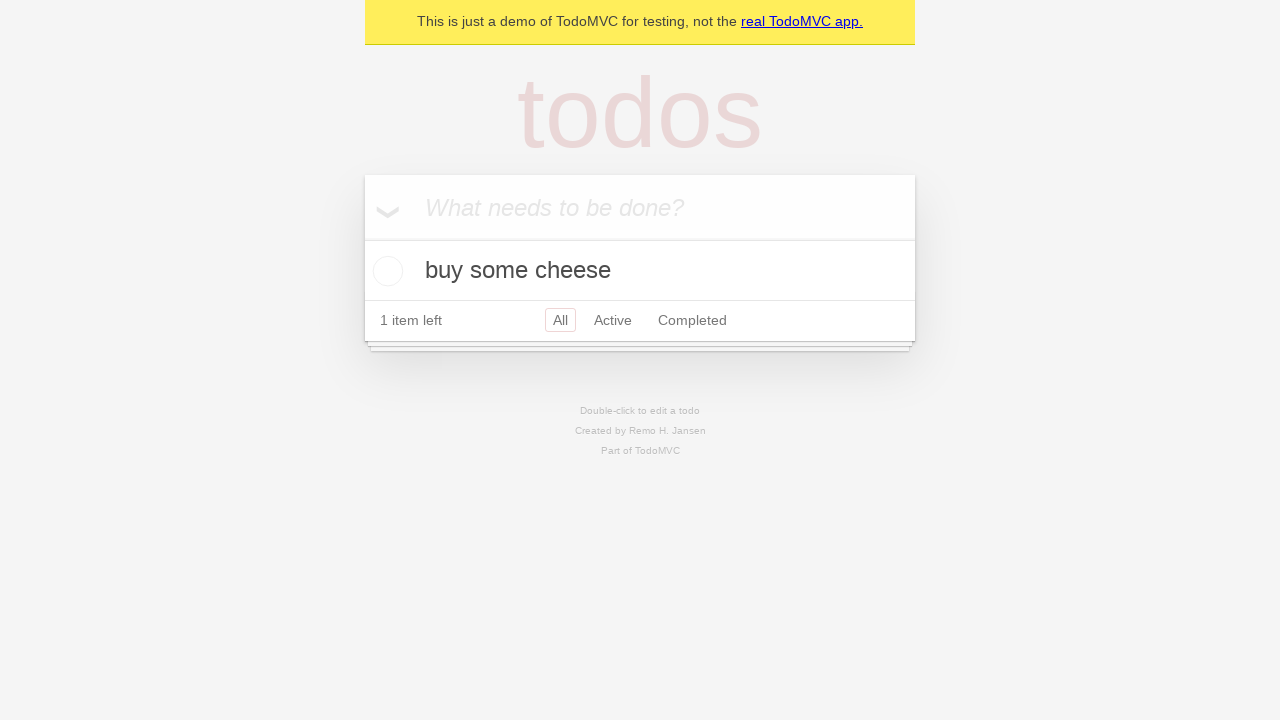

Filled new todo input with 'feed the cat' on .new-todo
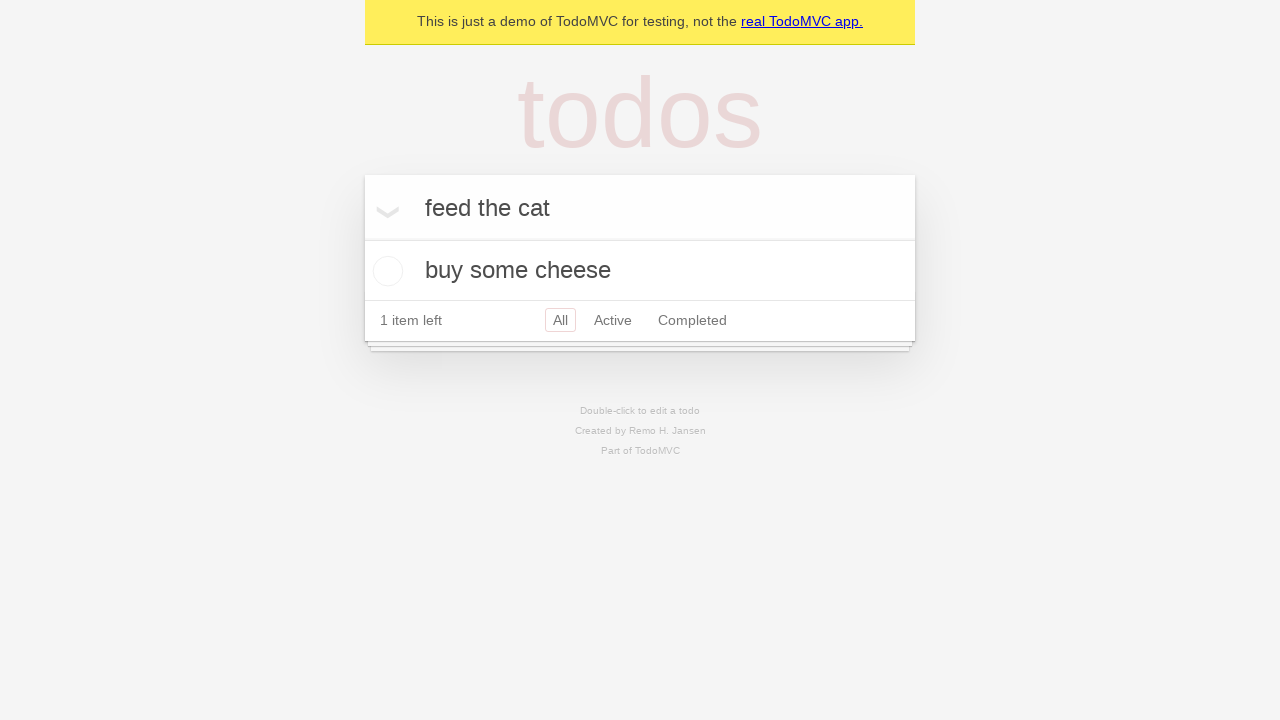

Pressed Enter to create second todo on .new-todo
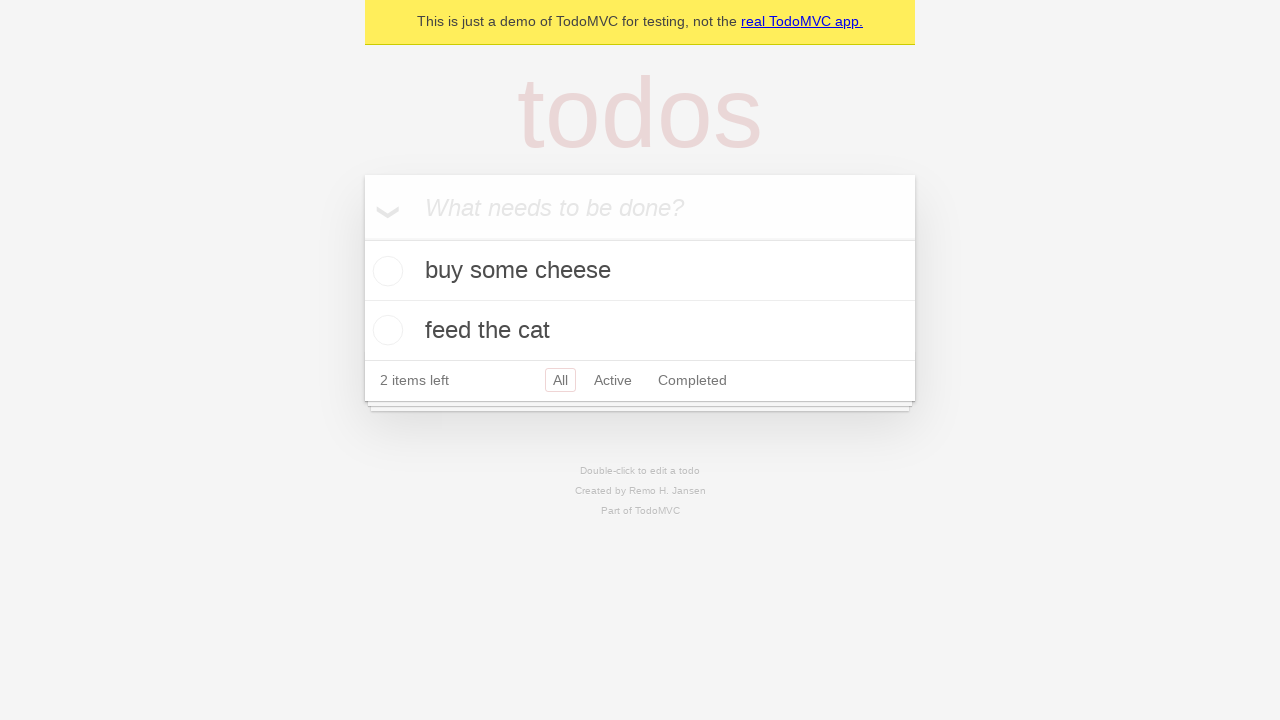

Filled new todo input with 'book a doctors appointment' on .new-todo
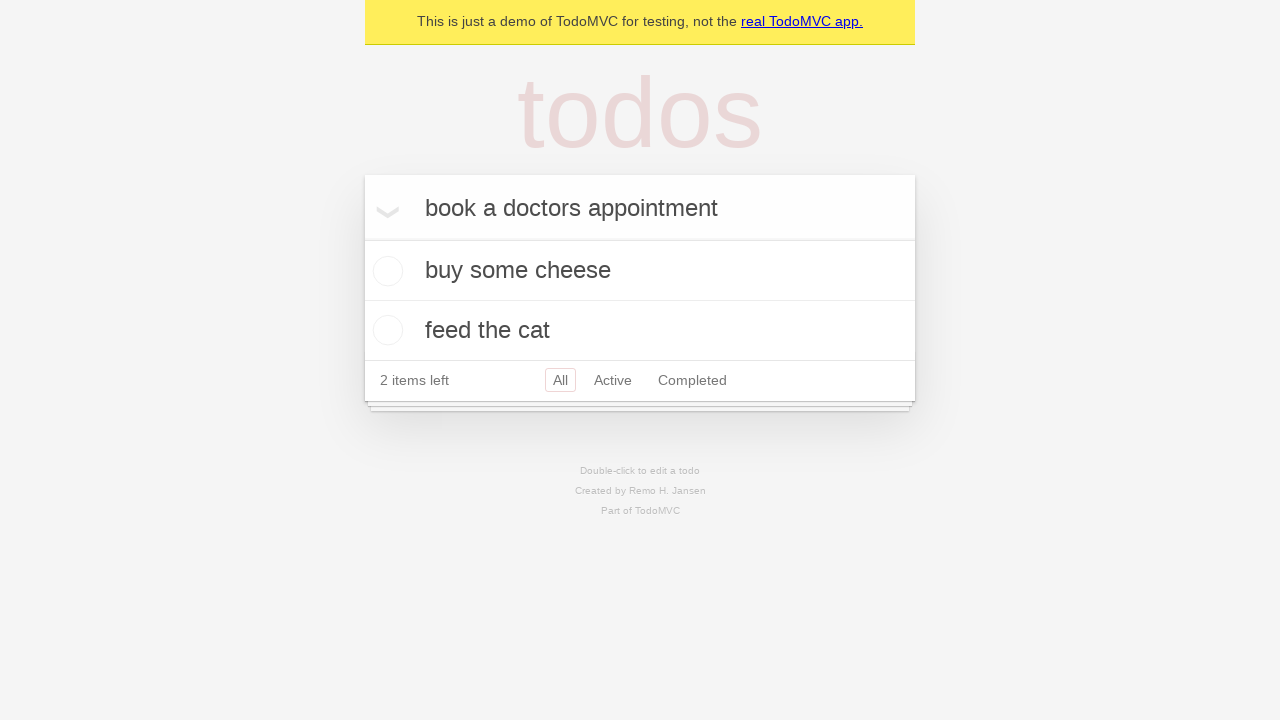

Pressed Enter to create third todo on .new-todo
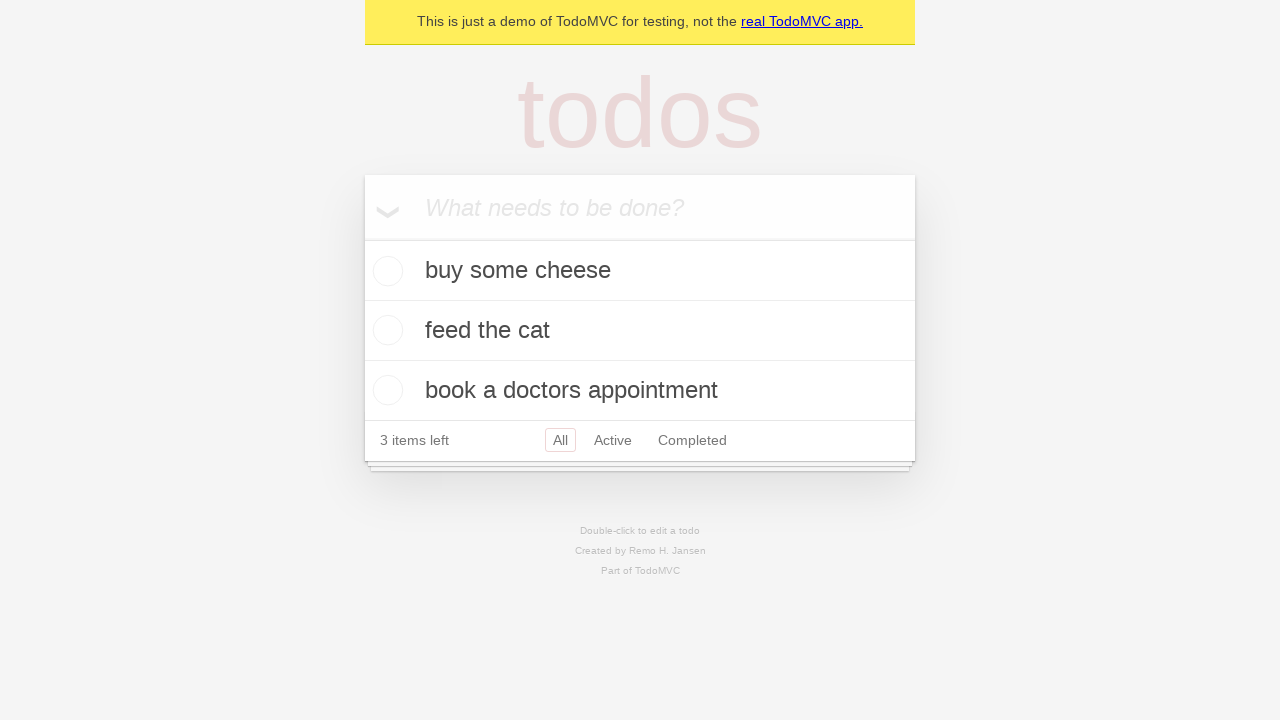

Waited for all three todos to be loaded
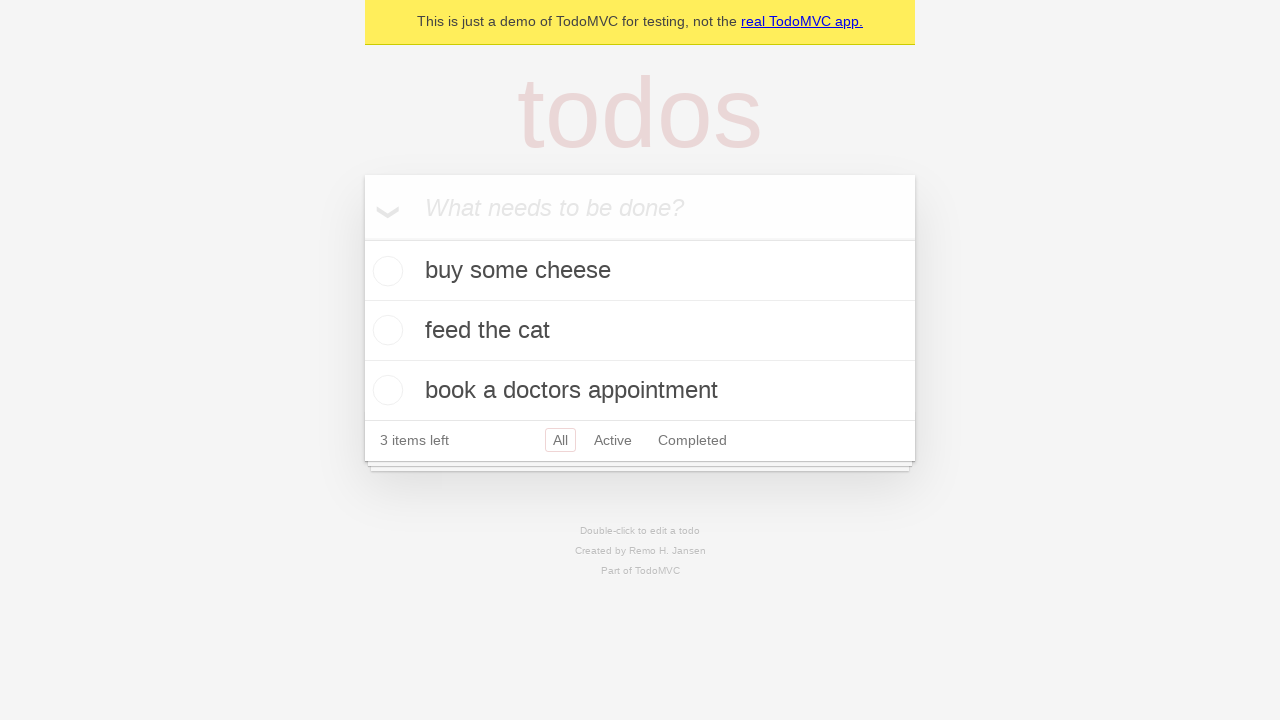

Double-clicked second todo to enter edit mode at (640, 331) on .todo-list li >> nth=1
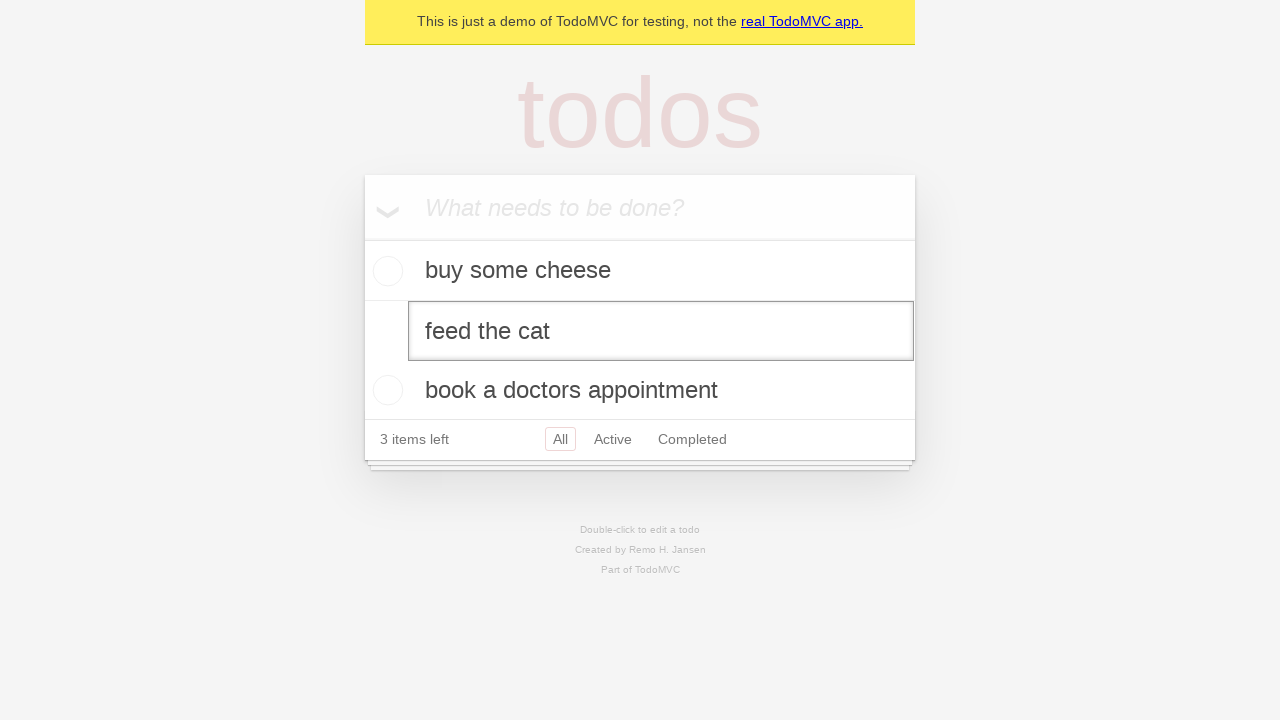

Filled edit field with text containing leading and trailing whitespace on .todo-list li >> nth=1 >> .edit
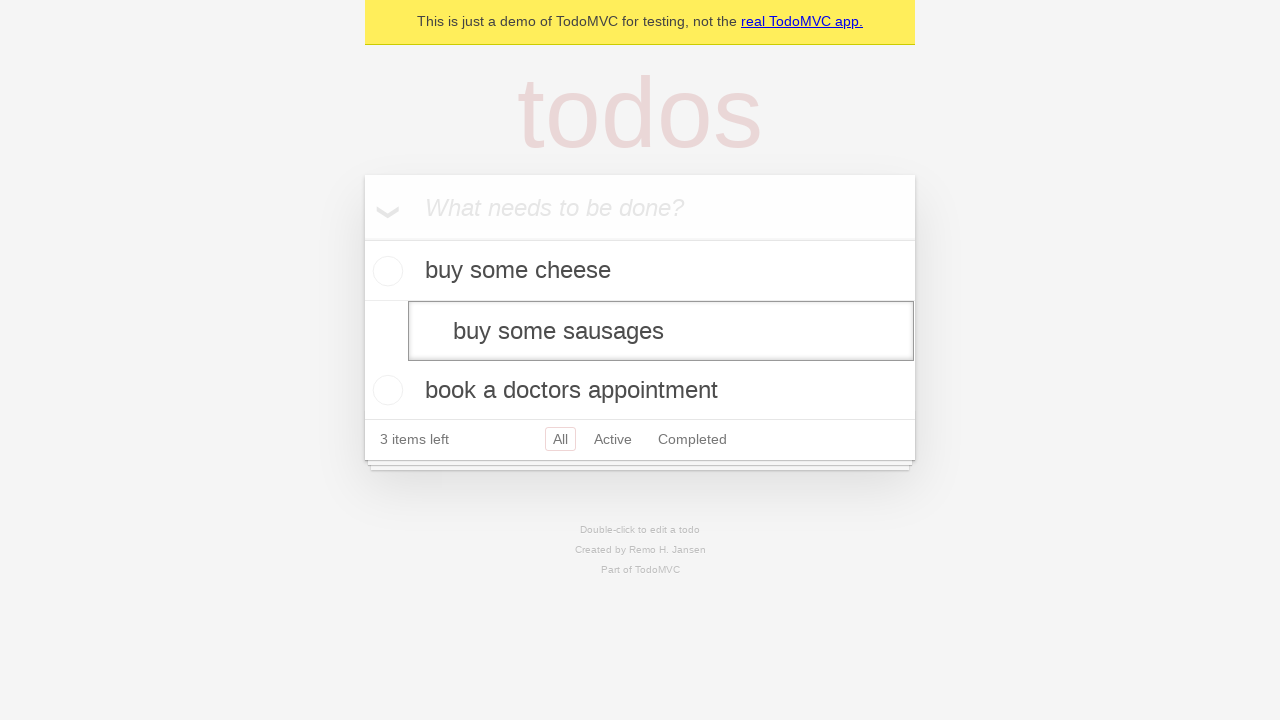

Pressed Enter to save edit, text should be trimmed on .todo-list li >> nth=1 >> .edit
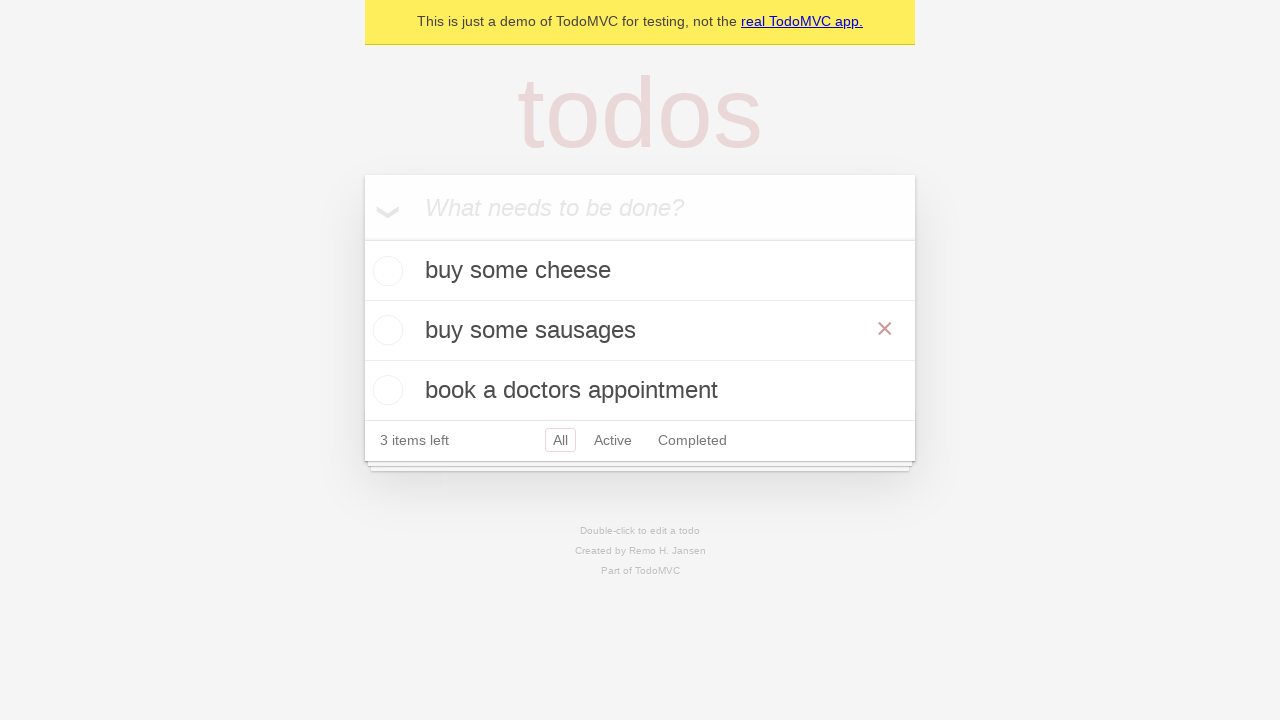

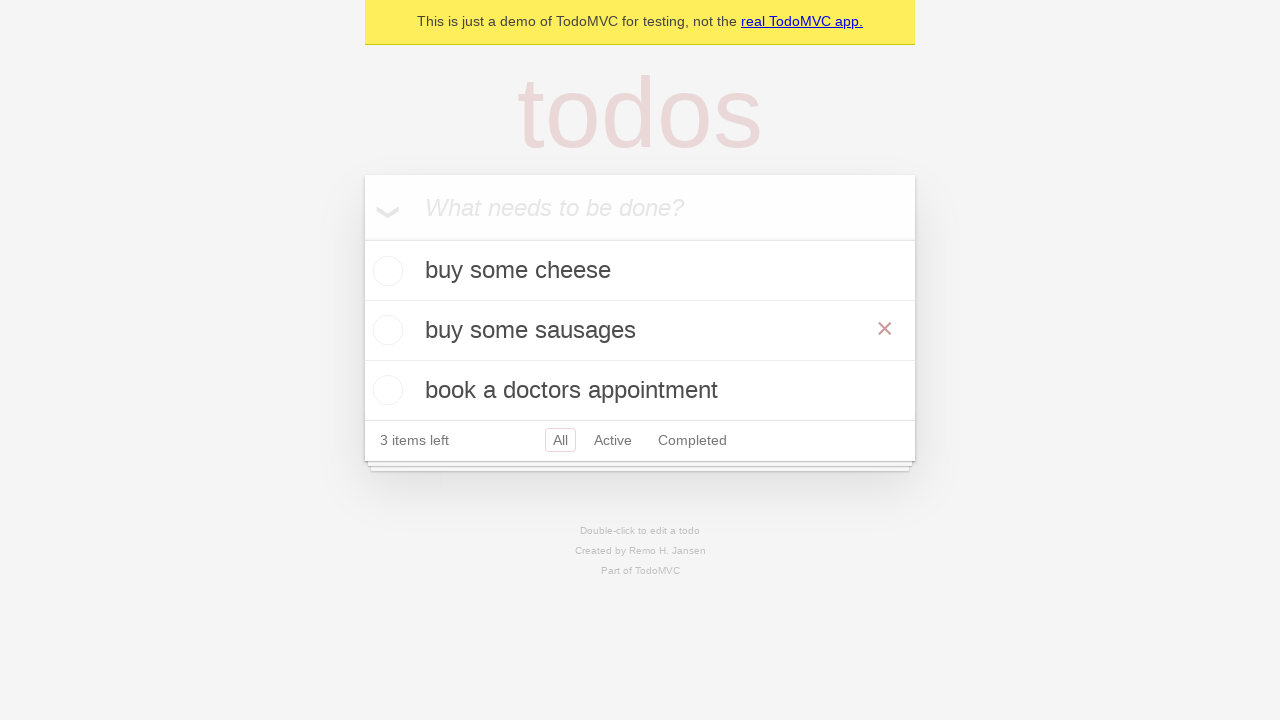